Tests browser tab management by opening the OpenCart website, creating a new browser tab, and navigating to the OrangeHRM demo site in the new tab.

Starting URL: https://www.opencart.com/

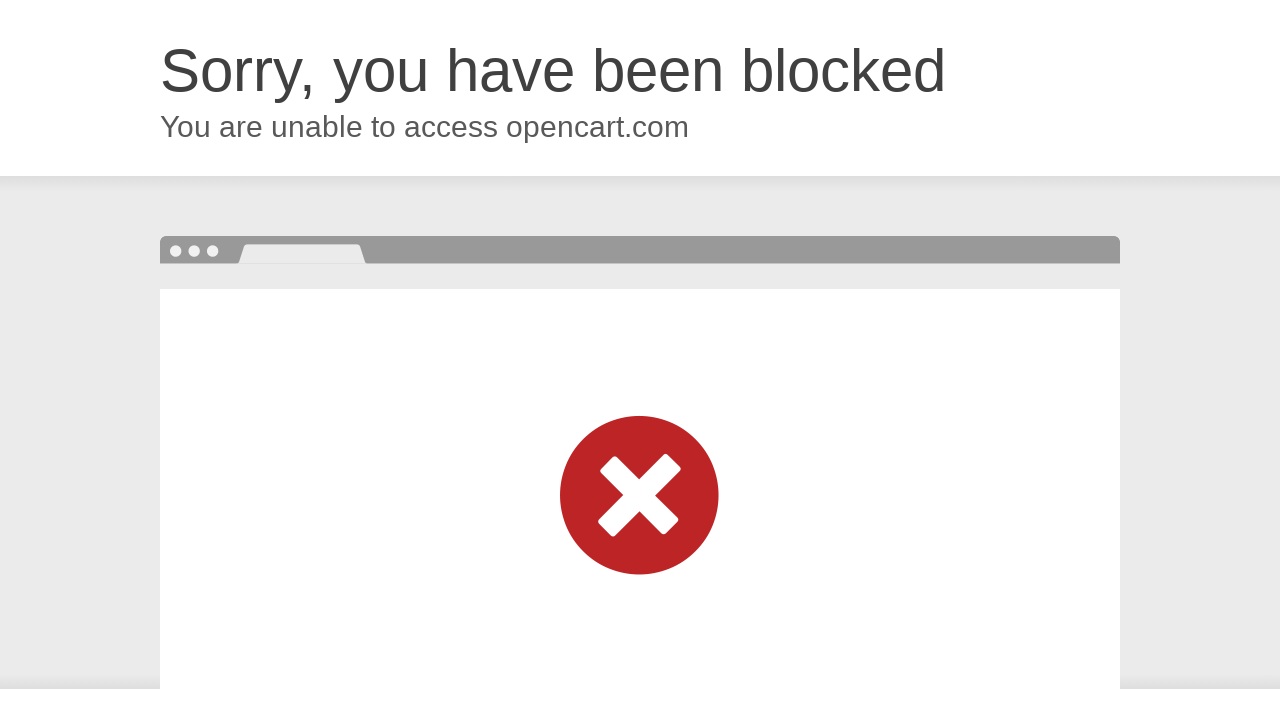

Created a new browser tab
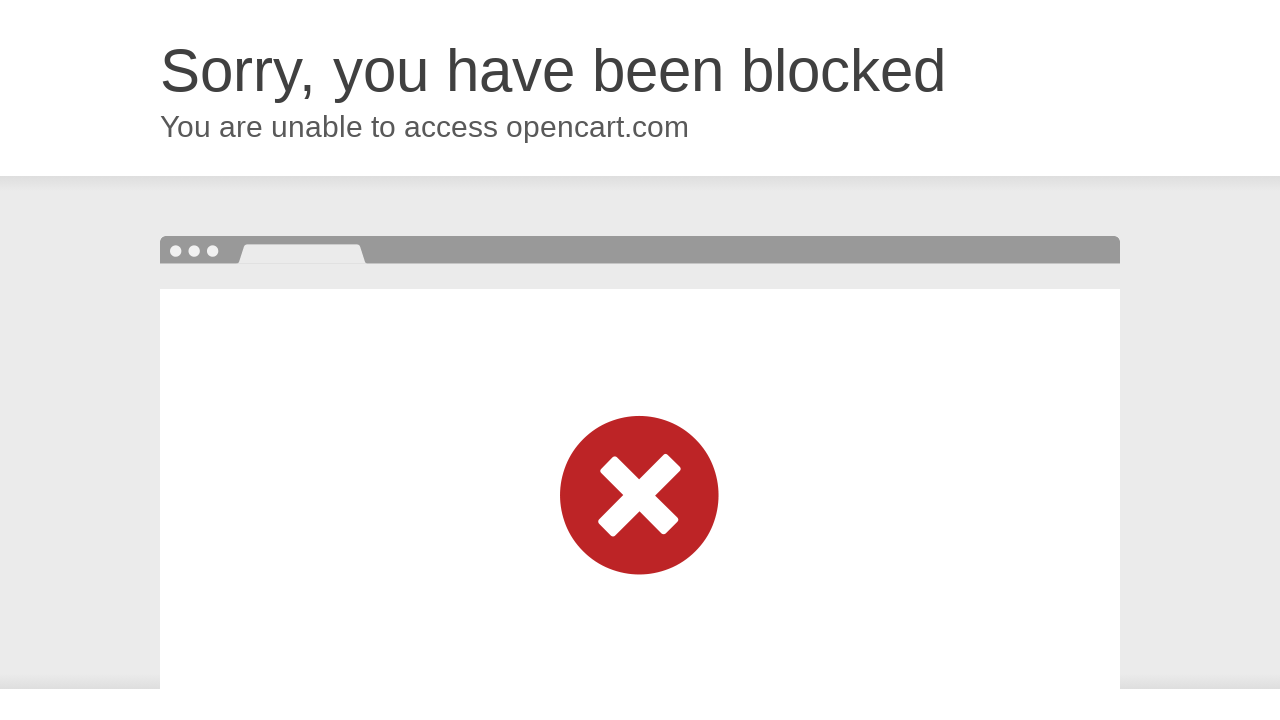

Navigated to OrangeHRM demo site in new tab
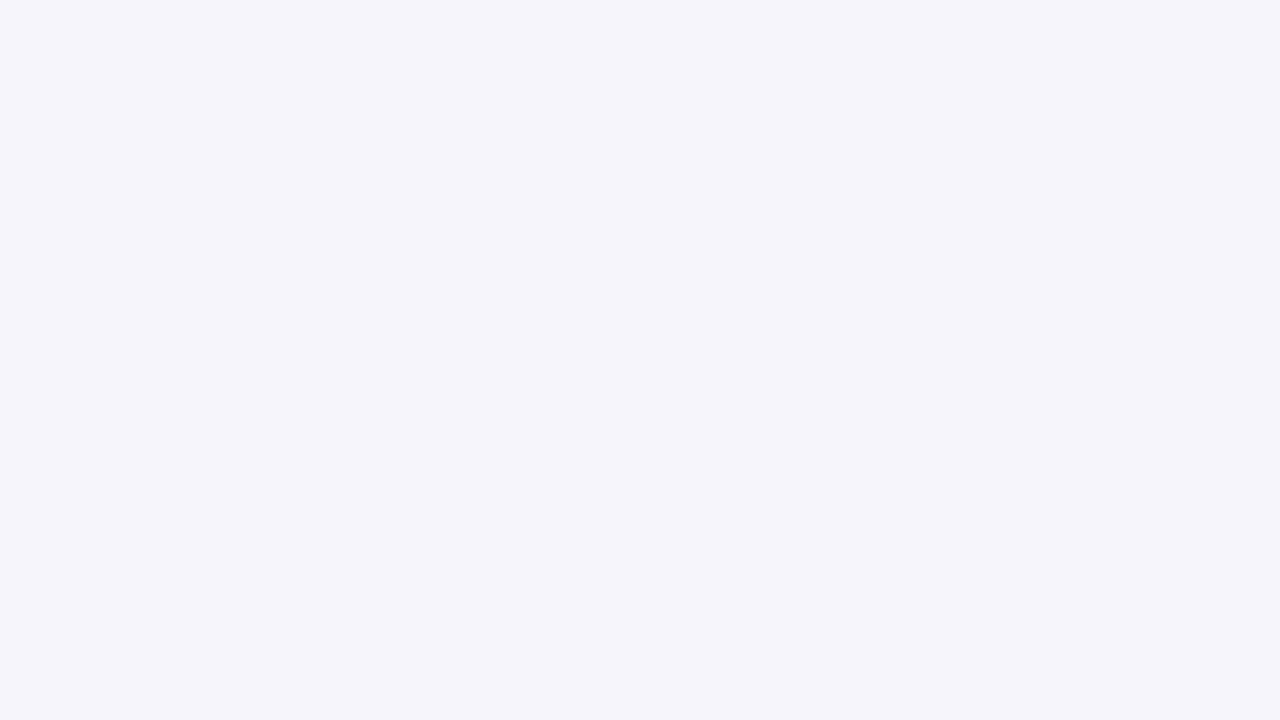

OrangeHRM demo site loaded (DOM content loaded)
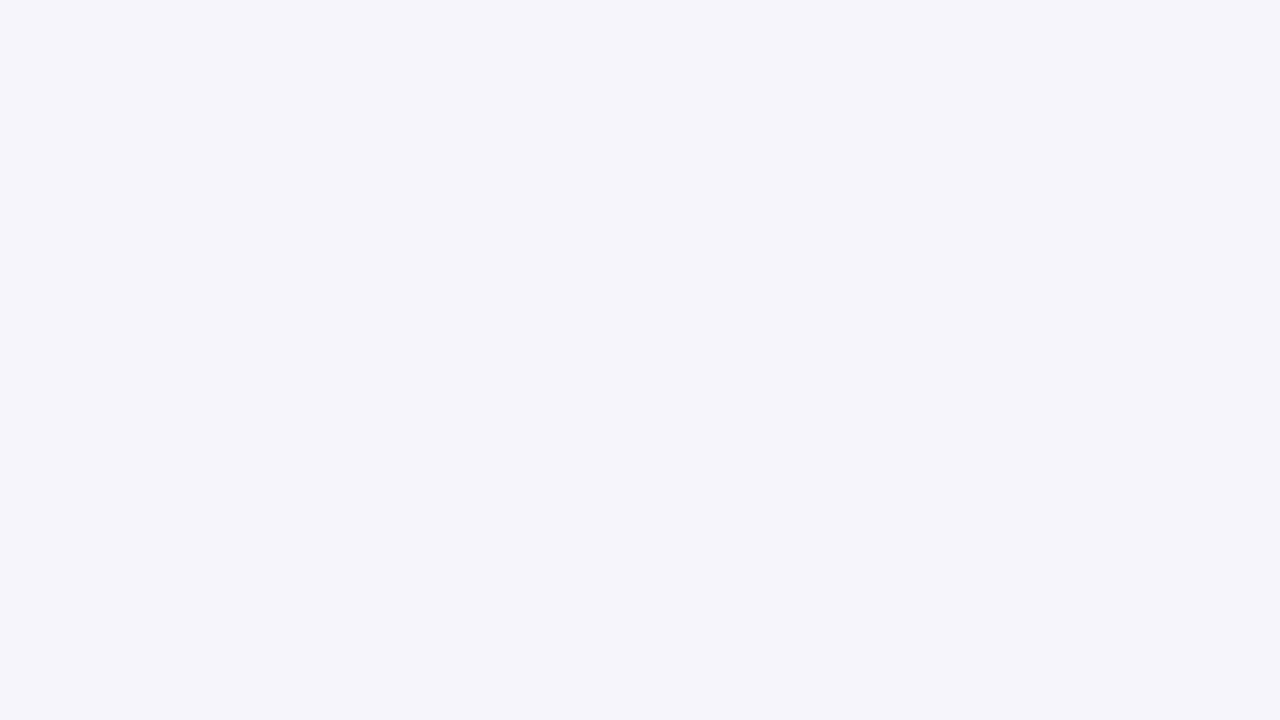

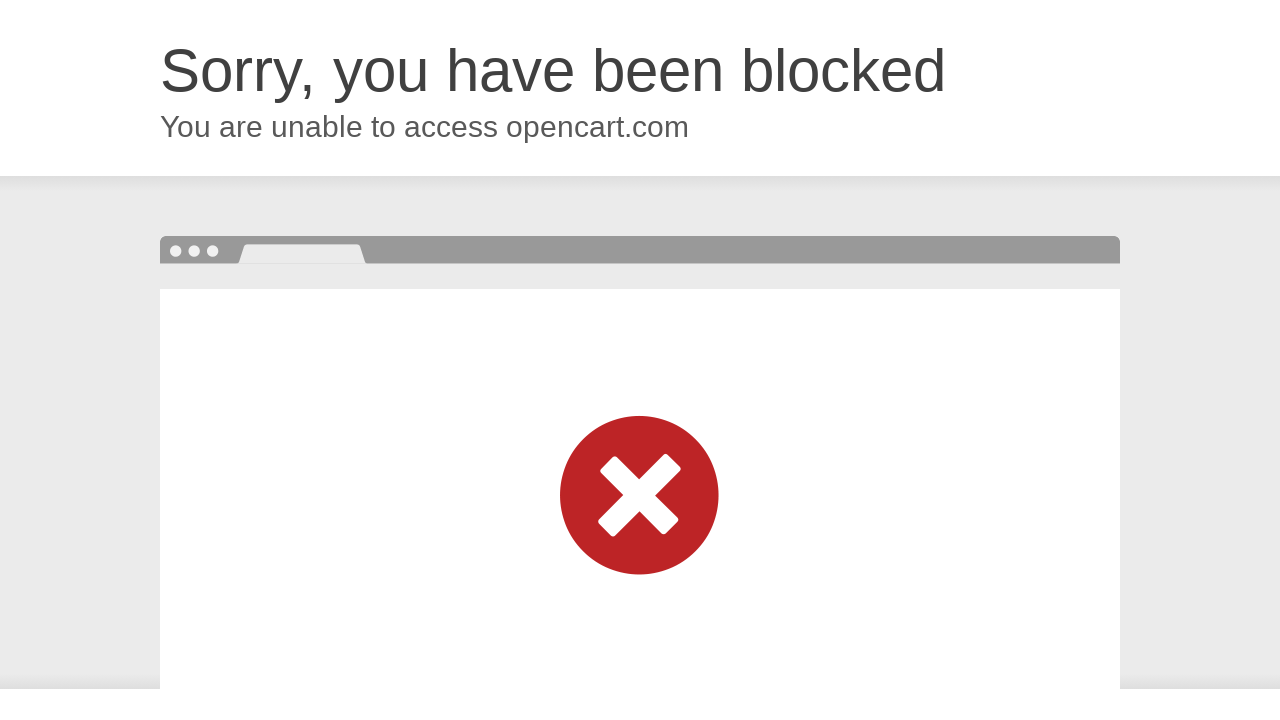